Tests radio button selection functionality by finding radio buttons on the page and selecting the first one

Starting URL: http://www.echoecho.com/htmlforms10.htm

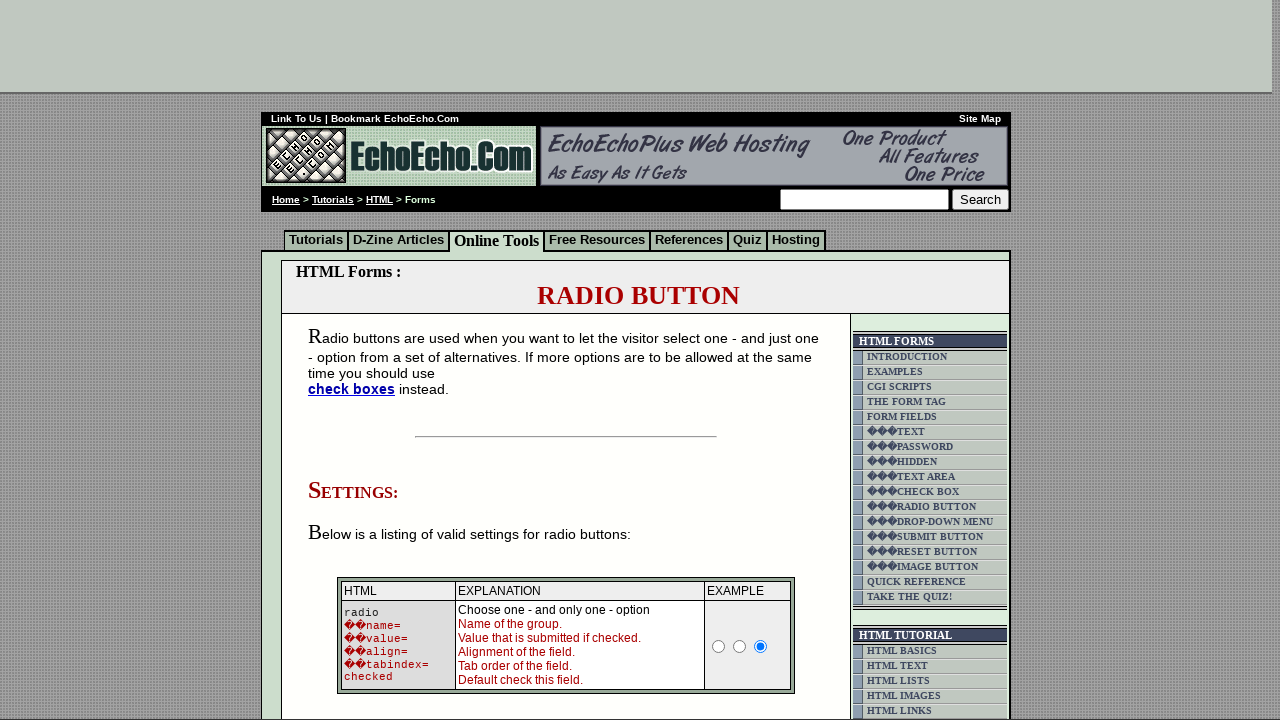

Found all radio buttons with name starting with 'radio1'
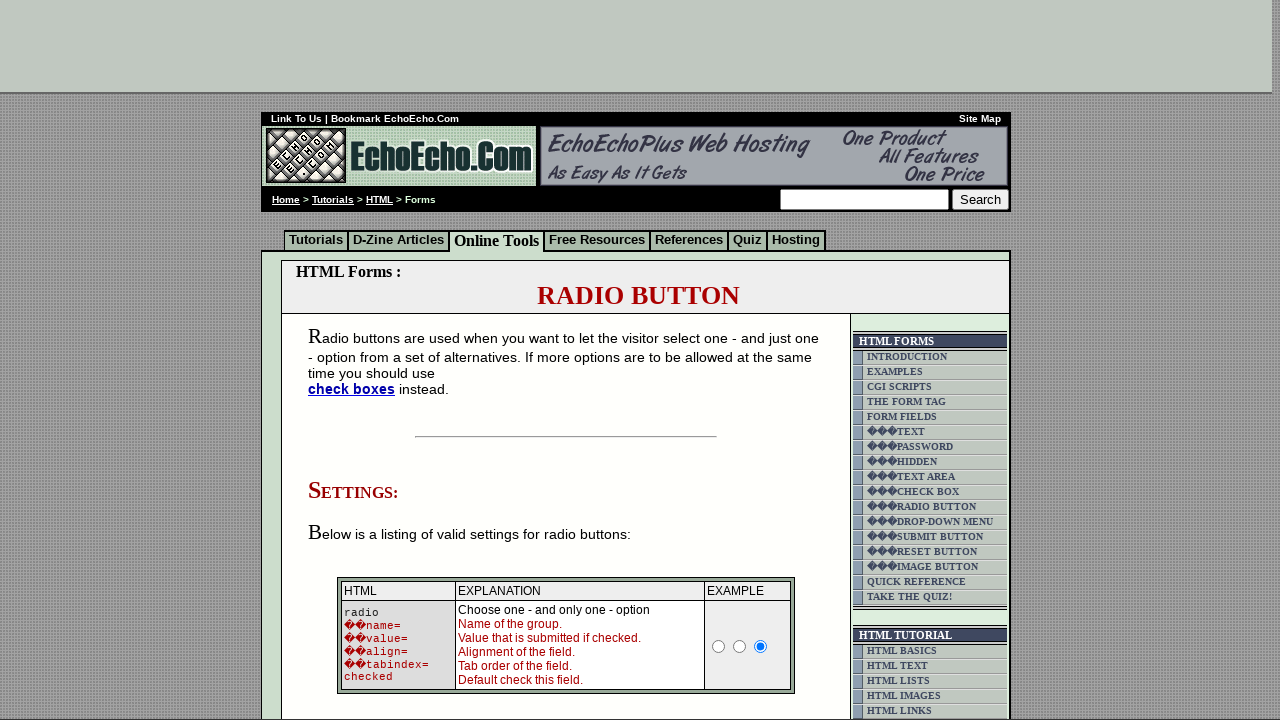

Counted 3 radio buttons on the page
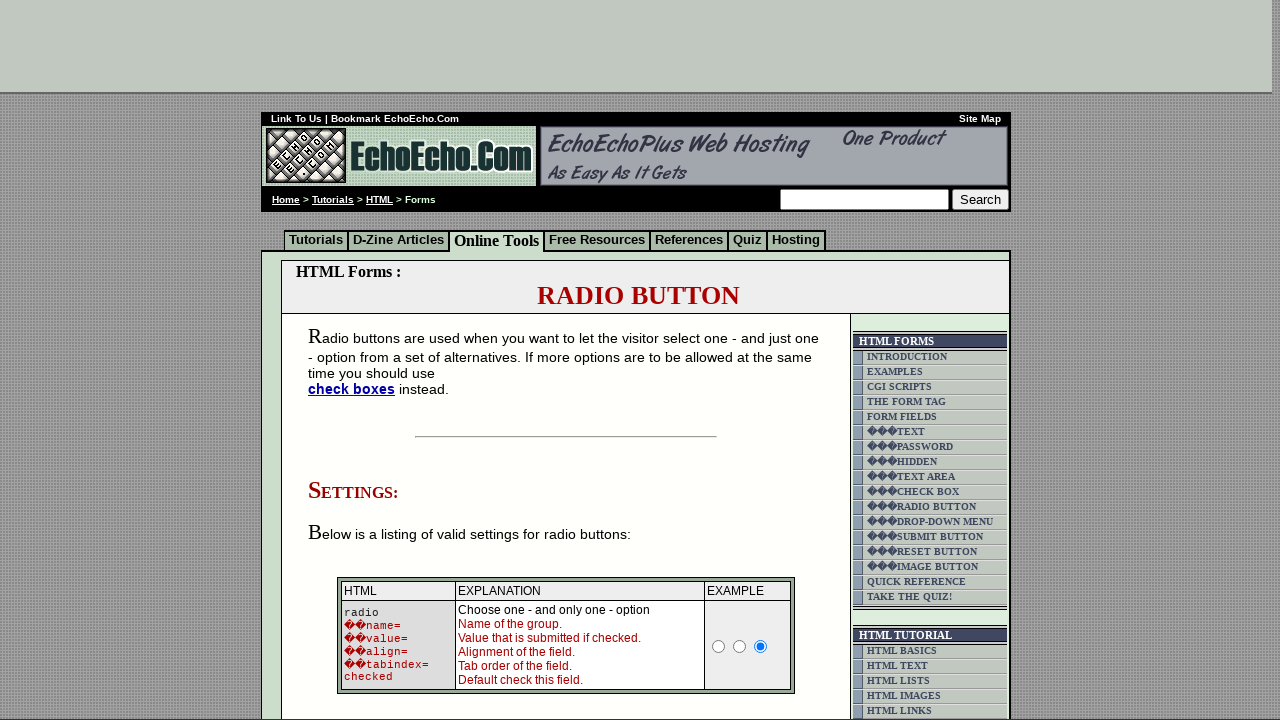

Retrieved type attribute for radio button 0: 'radio'
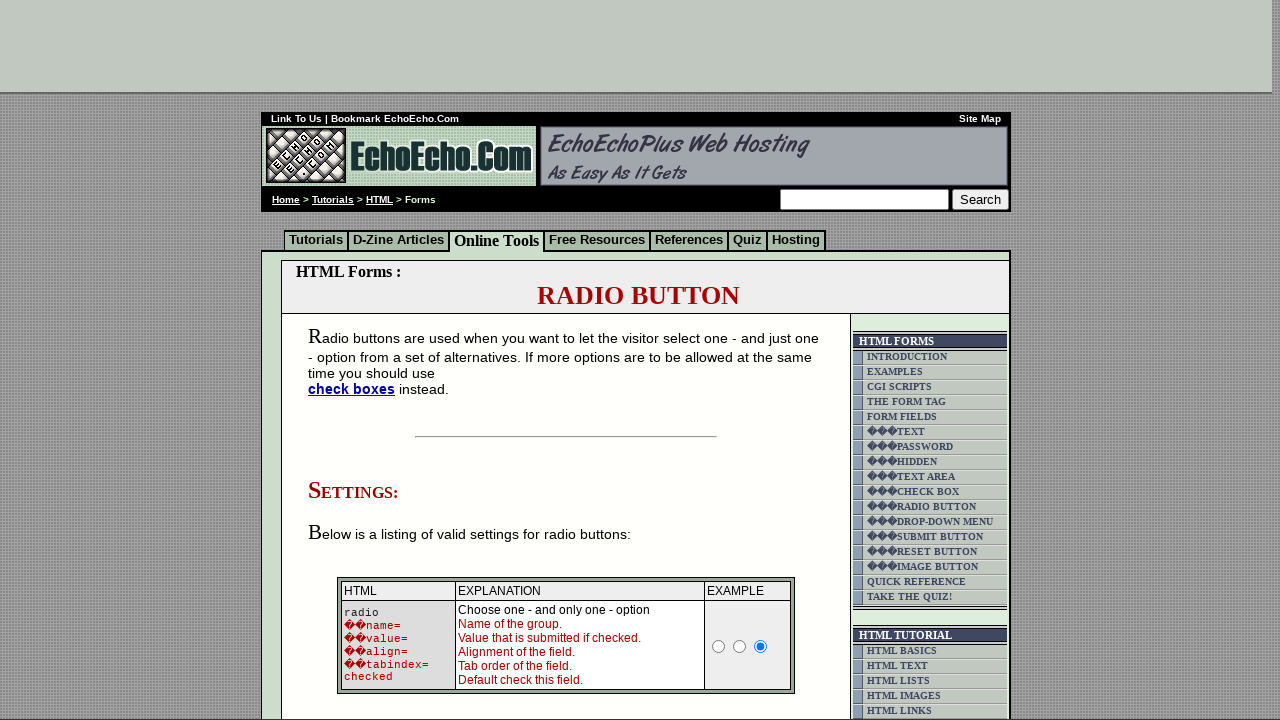

Clicked the first radio button (index 0)
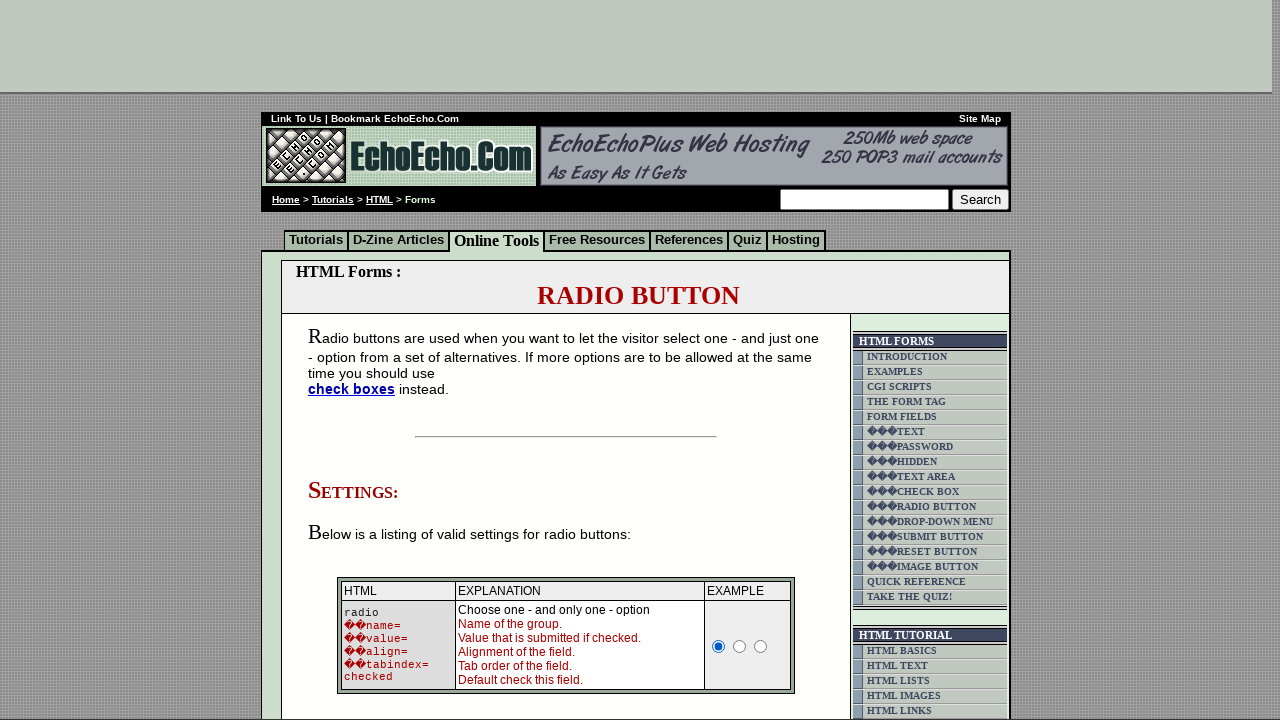

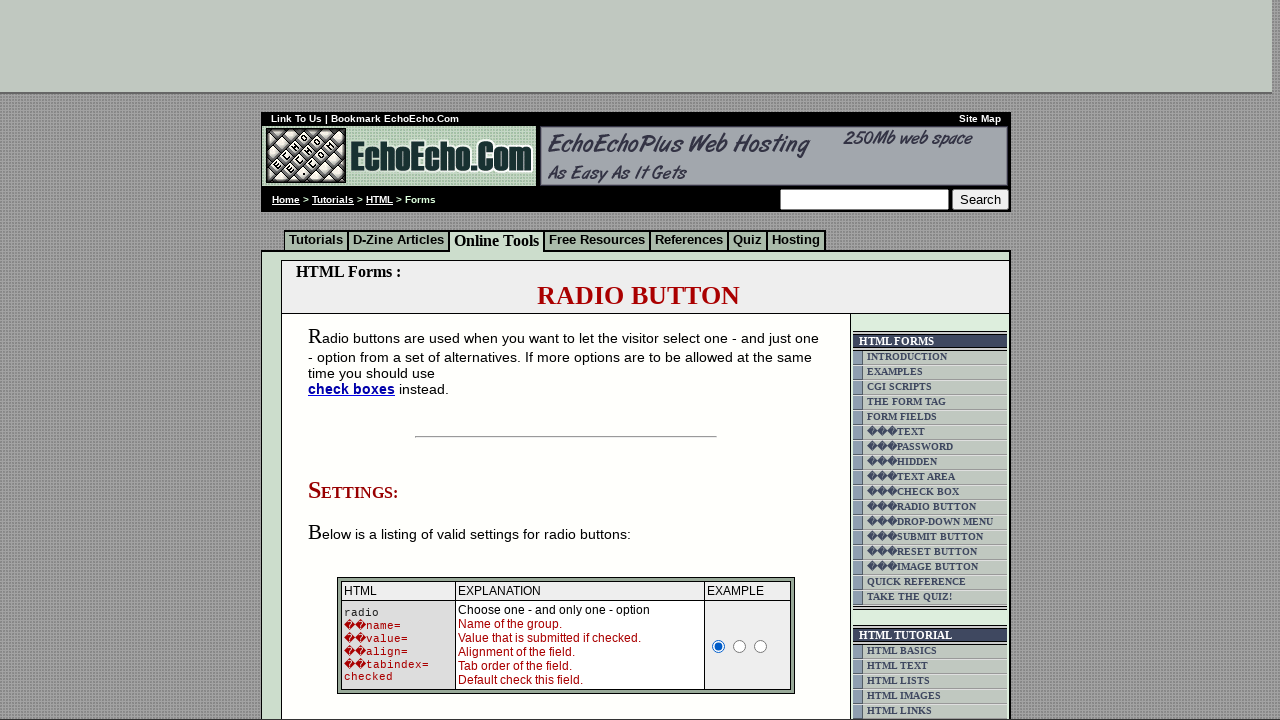